Tests creating a new paste on Pastebin by filling in the code content, selecting an expiration time, adding a title, and submitting the form

Starting URL: https://pastebin.com

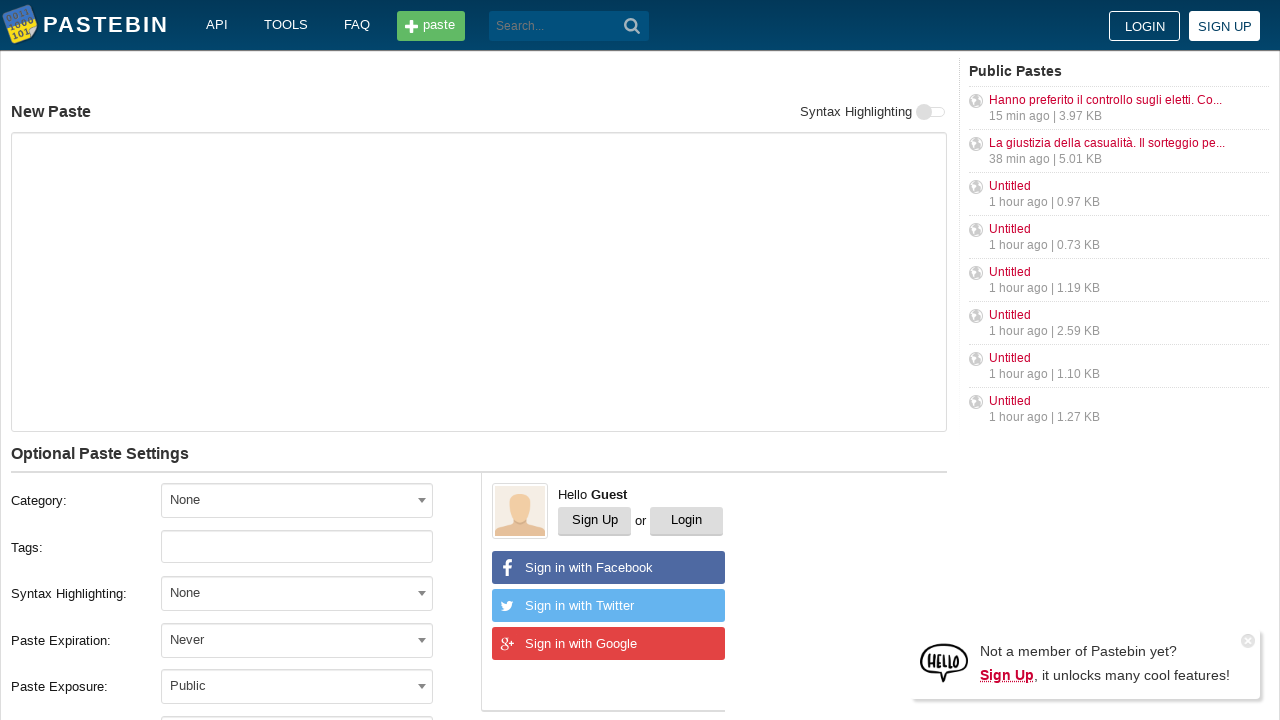

Filled paste content area with 'Hello from WebDriver' on #postform-text
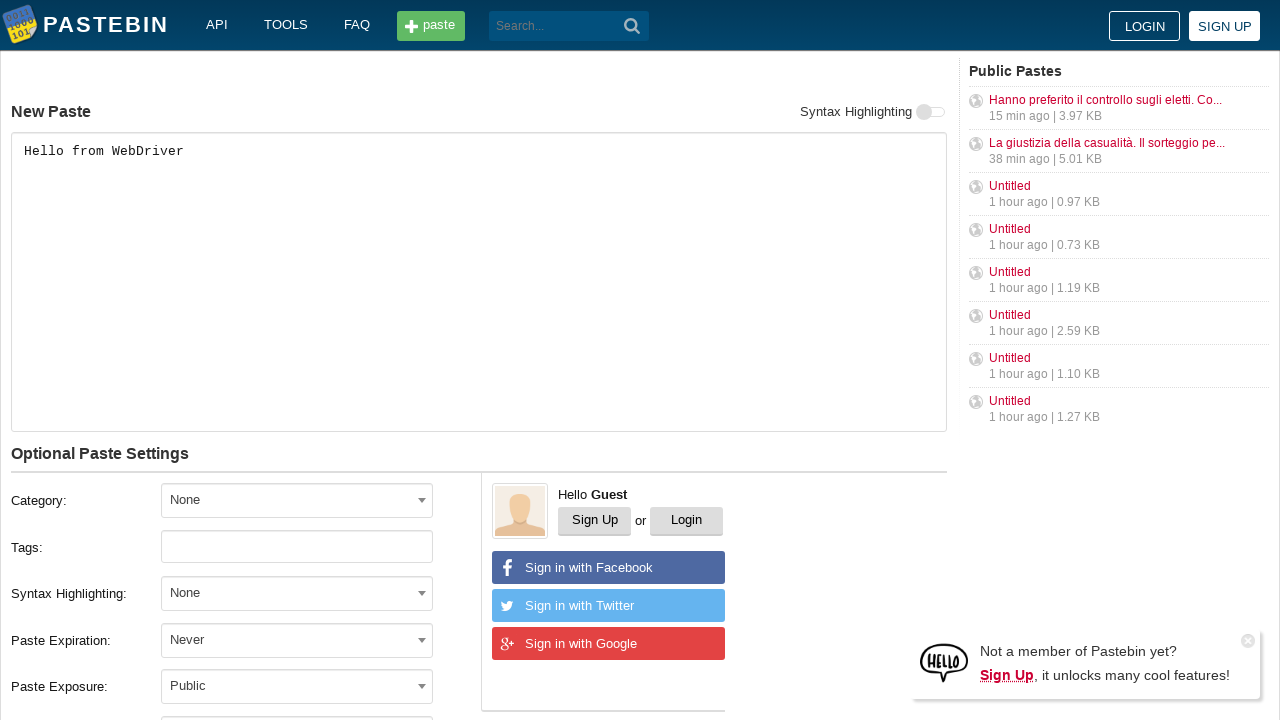

Clicked expiration dropdown to open it at (297, 640) on #select2-postform-expiration-container
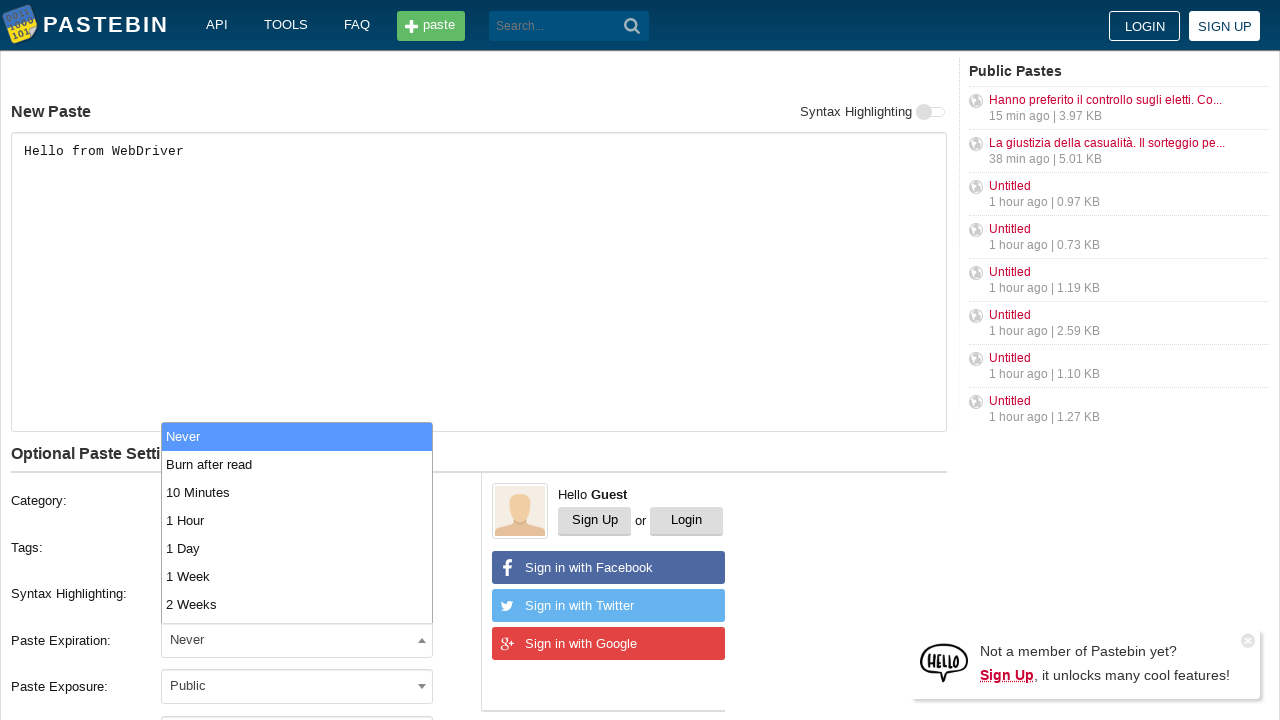

Selected third option in expiration dropdown at (297, 492) on span.select2-results ul li:nth-child(3)
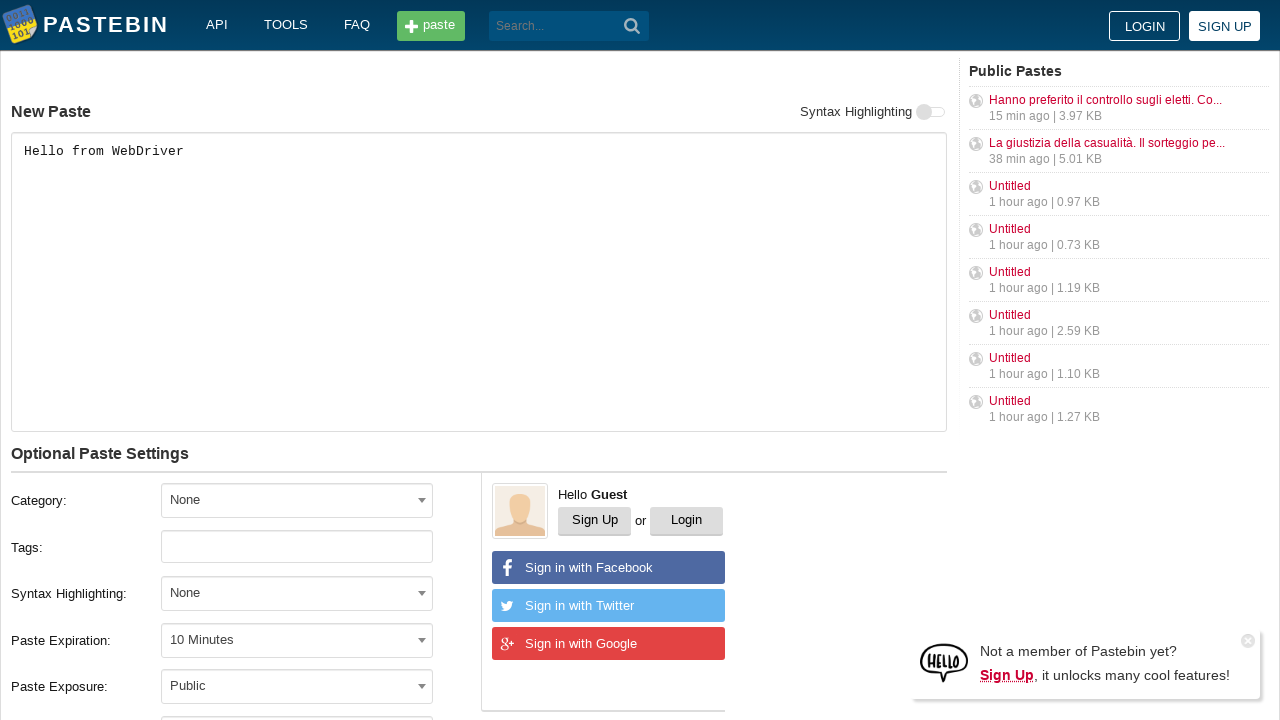

Filled paste title field with 'helloweb' on #postform-name
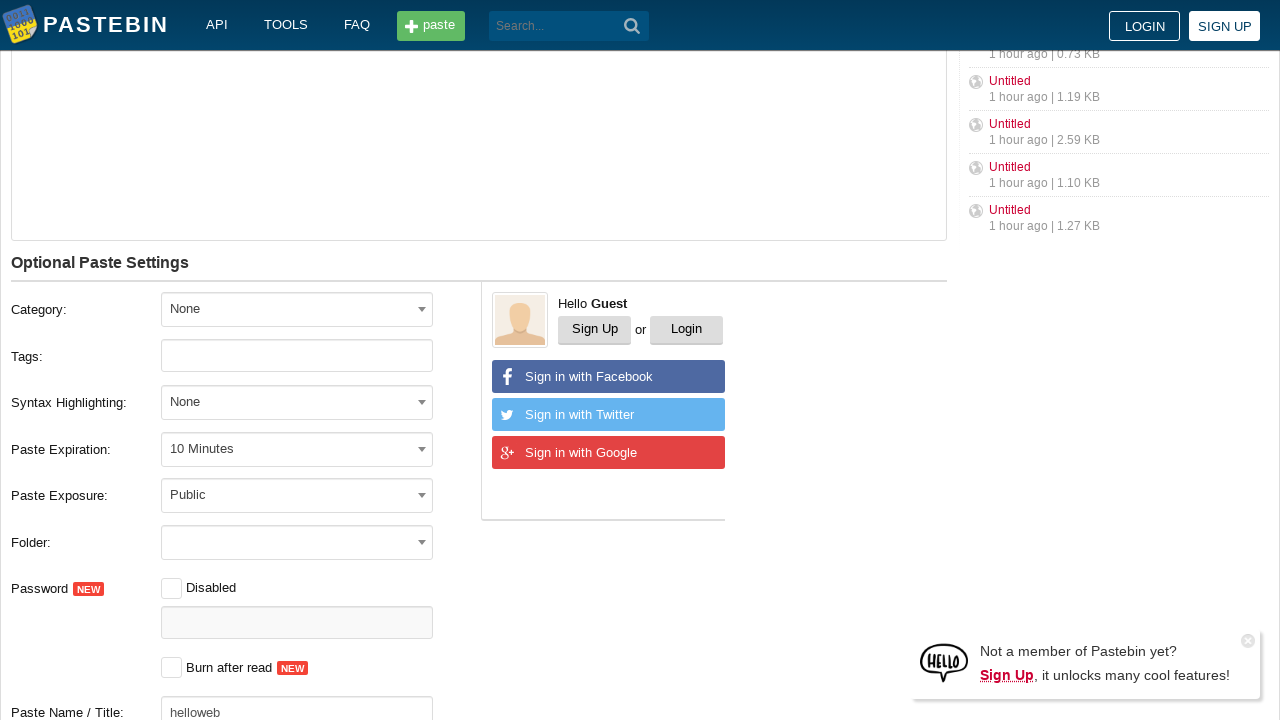

Clicked 'Create New Paste' button to submit form at (240, 400) on button:has-text('Create New Paste')
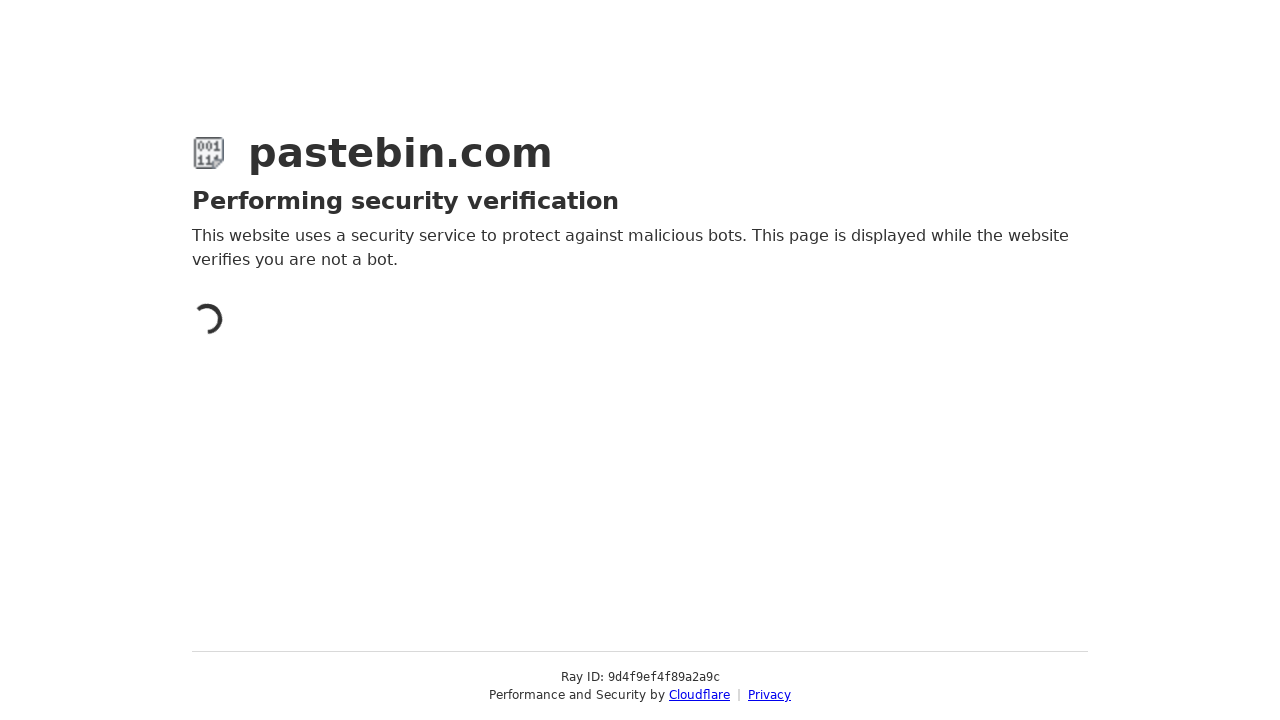

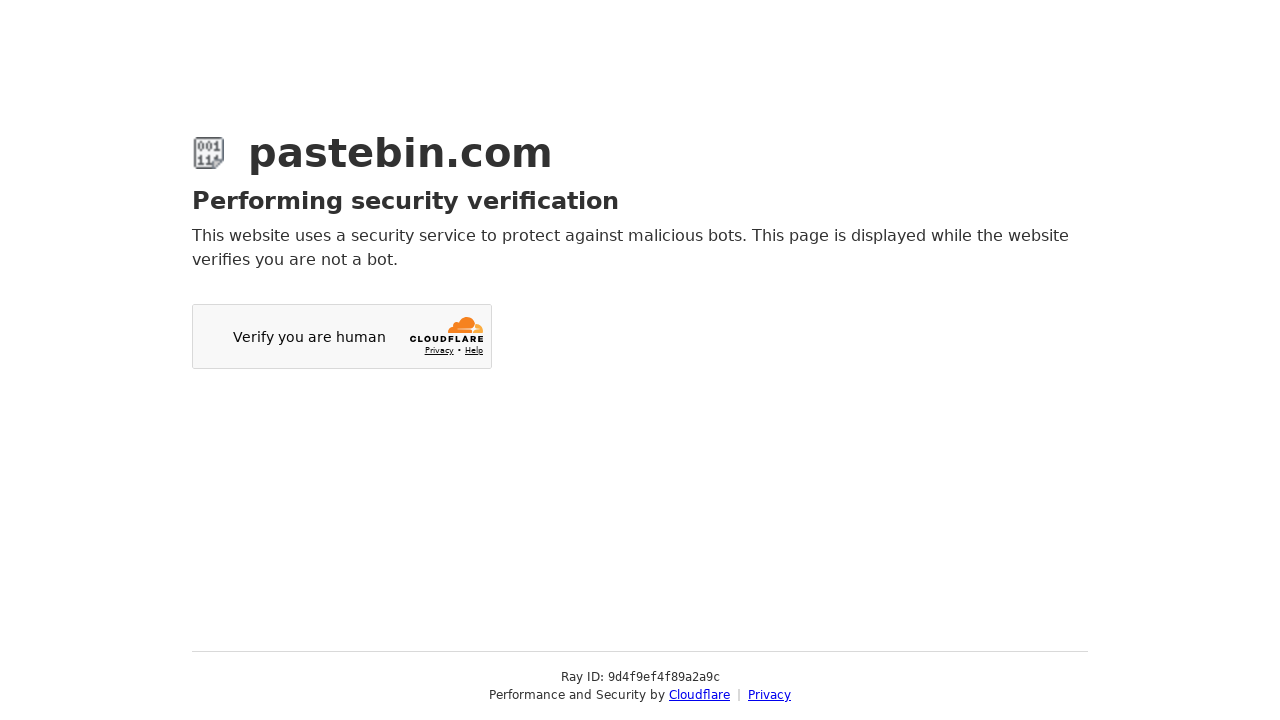